Tests a hello form by entering different names (John, Sophia, Charlie, Emily) and verifying that the greeting message displays correctly for each name submission.

Starting URL: http://uitest.duodecadits.com/form.html

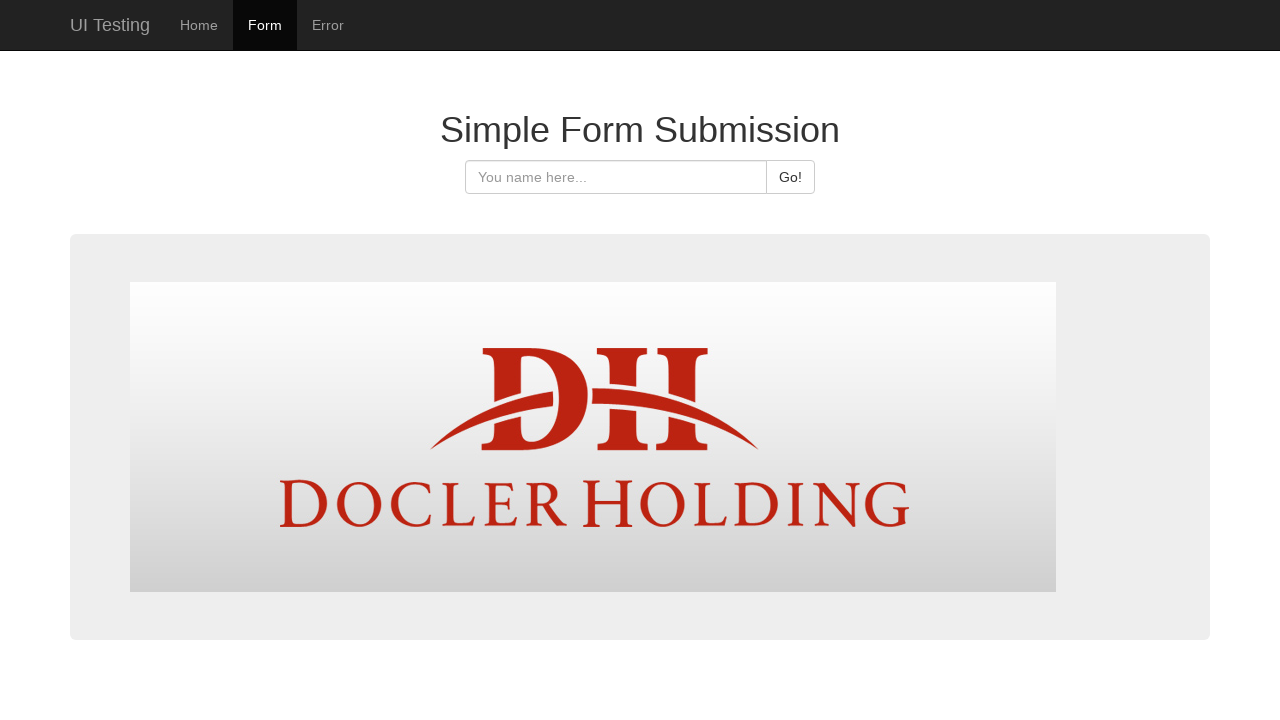

Cleared hello input field on #hello-input
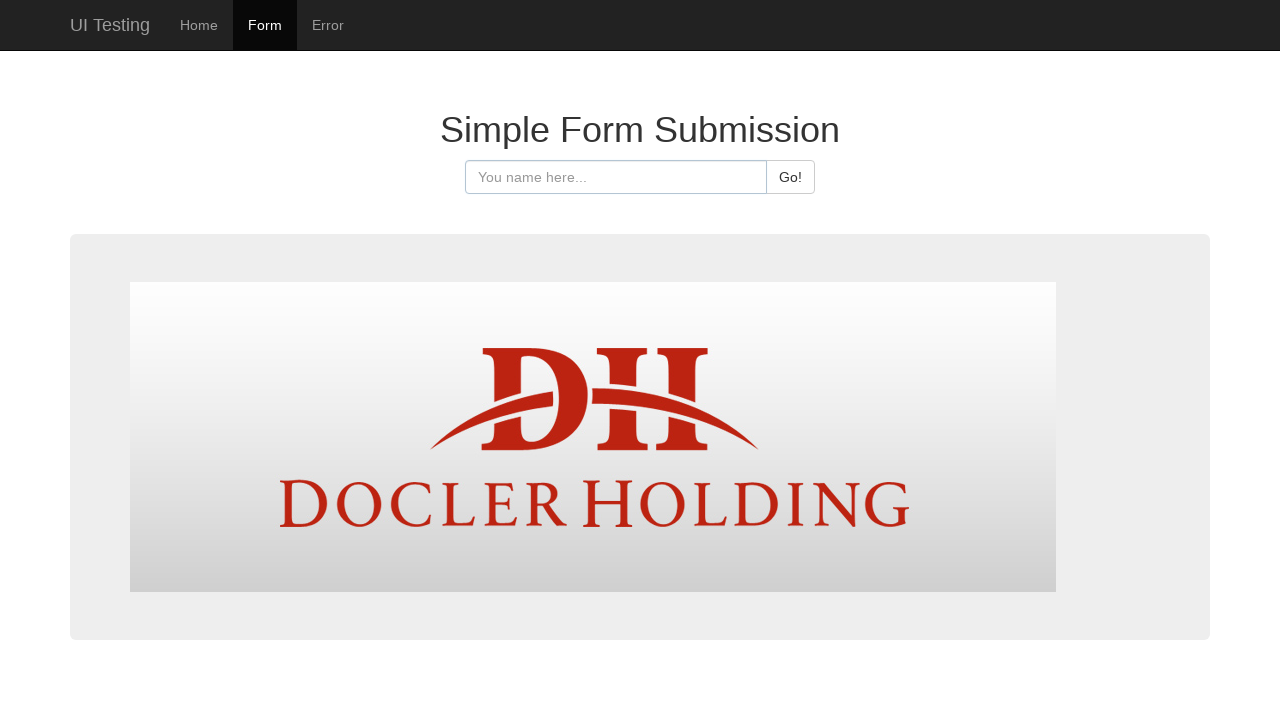

Filled hello input field with 'John' on #hello-input
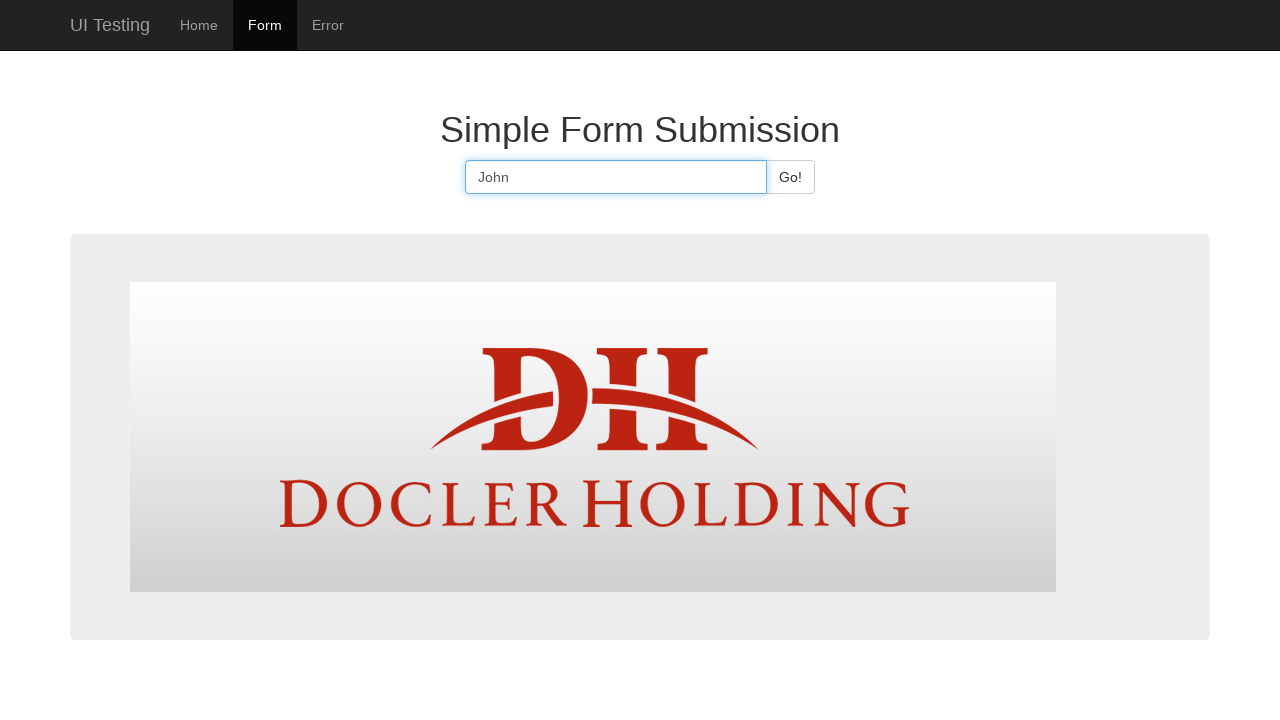

Clicked submit button to greet John at (790, 177) on #hello-submit
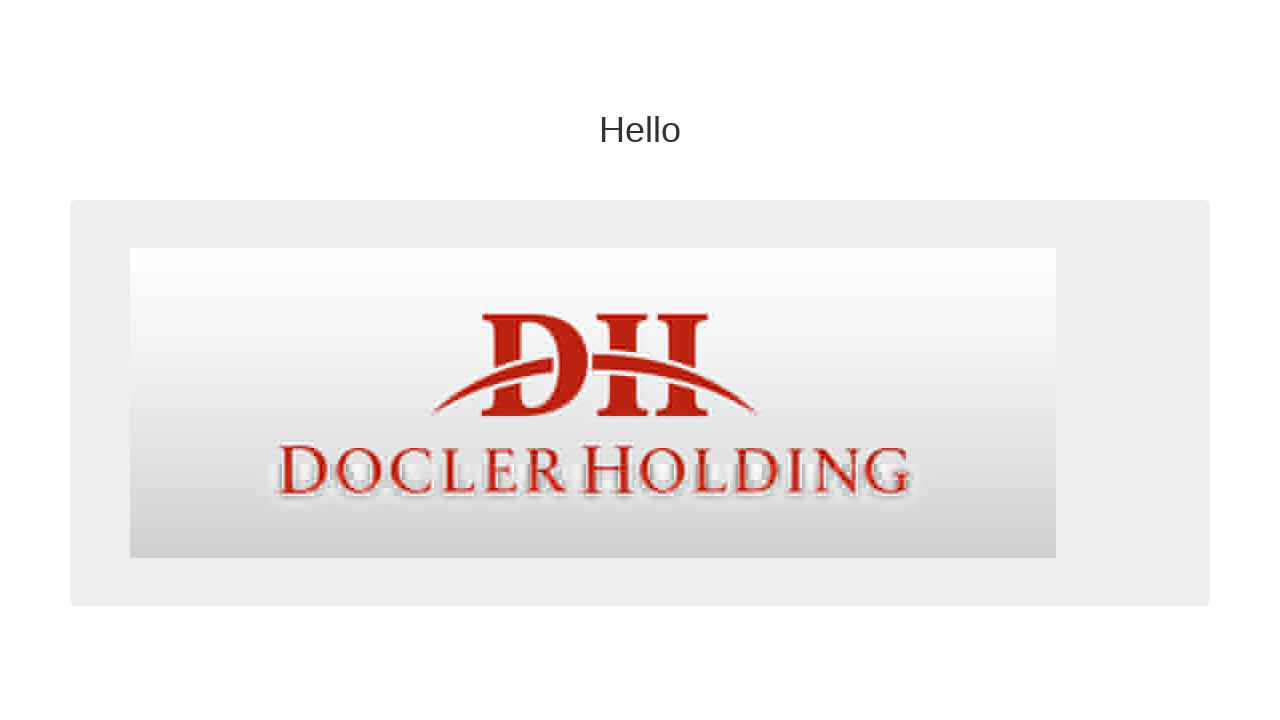

Greeting message appeared
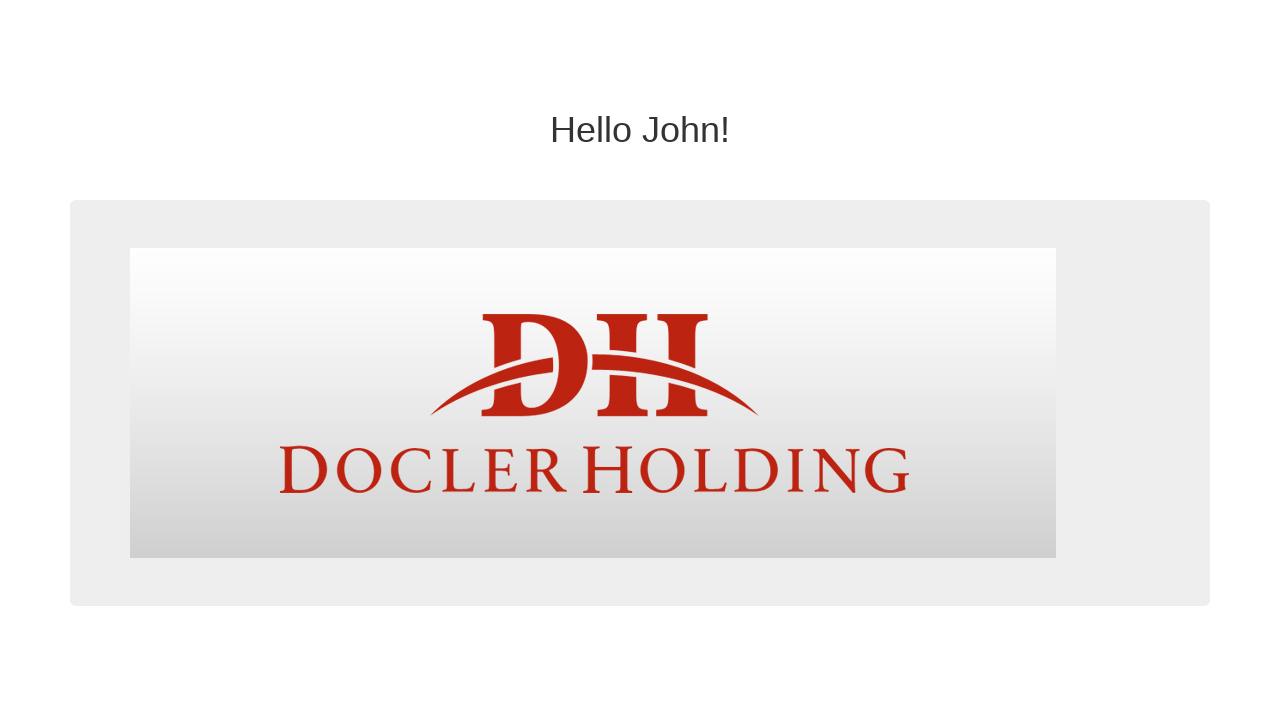

Verified greeting message displays 'Hello John!'
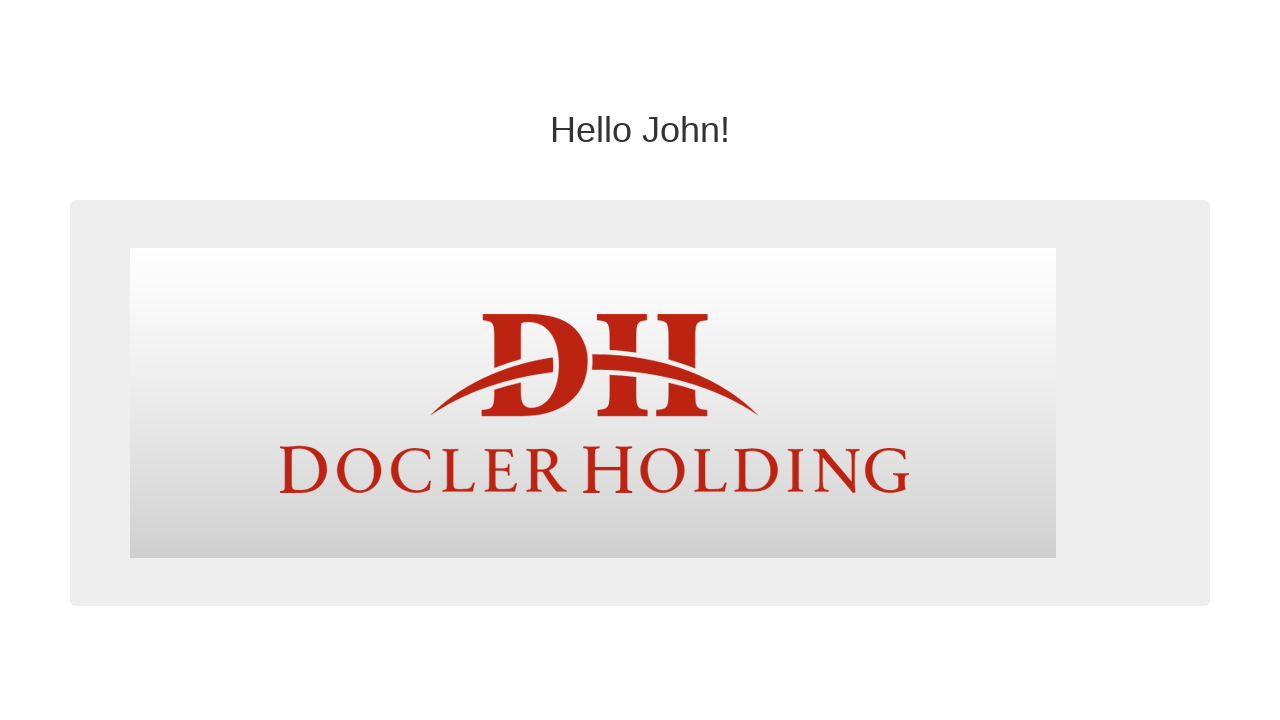

Navigated back to form for next test
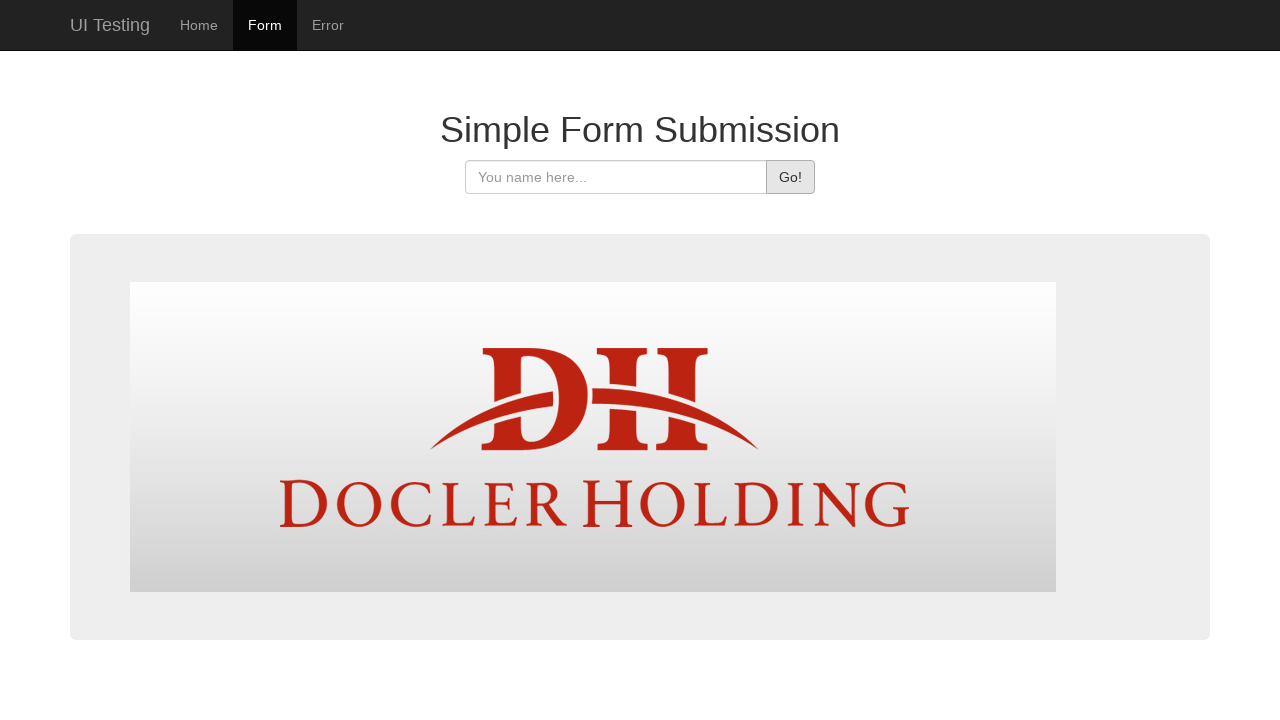

Cleared hello input field on #hello-input
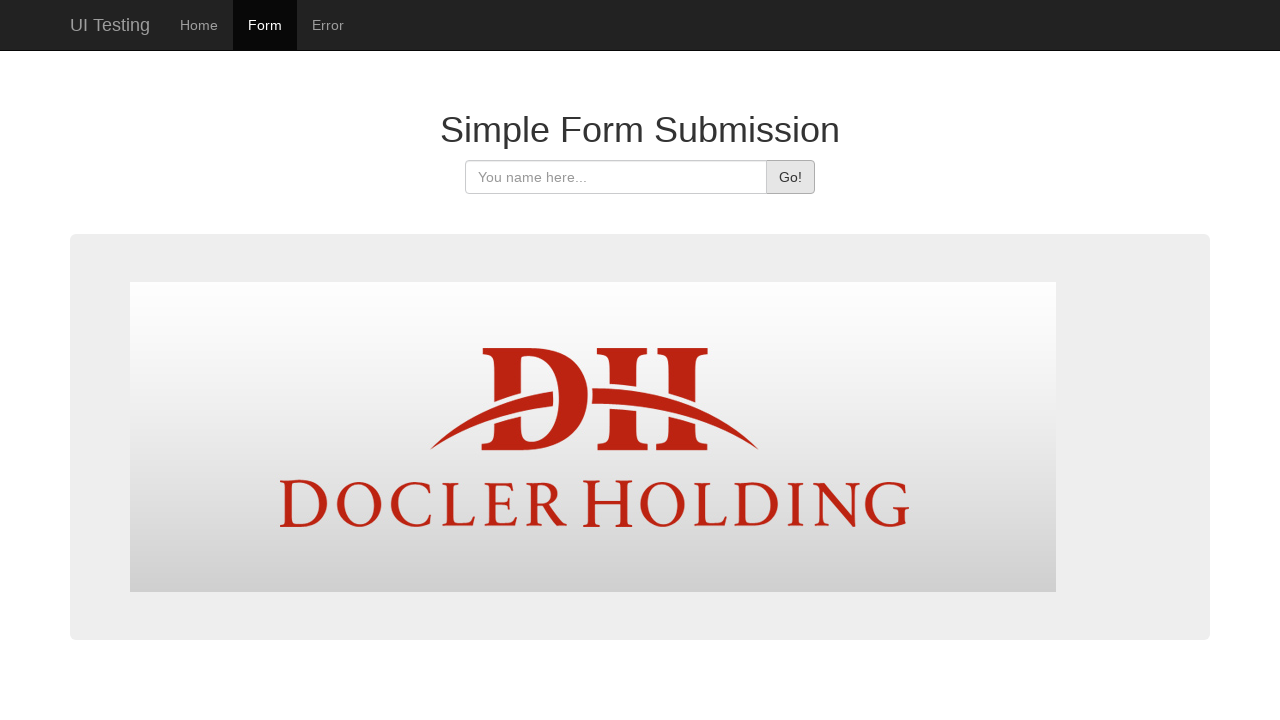

Filled hello input field with 'Sophia' on #hello-input
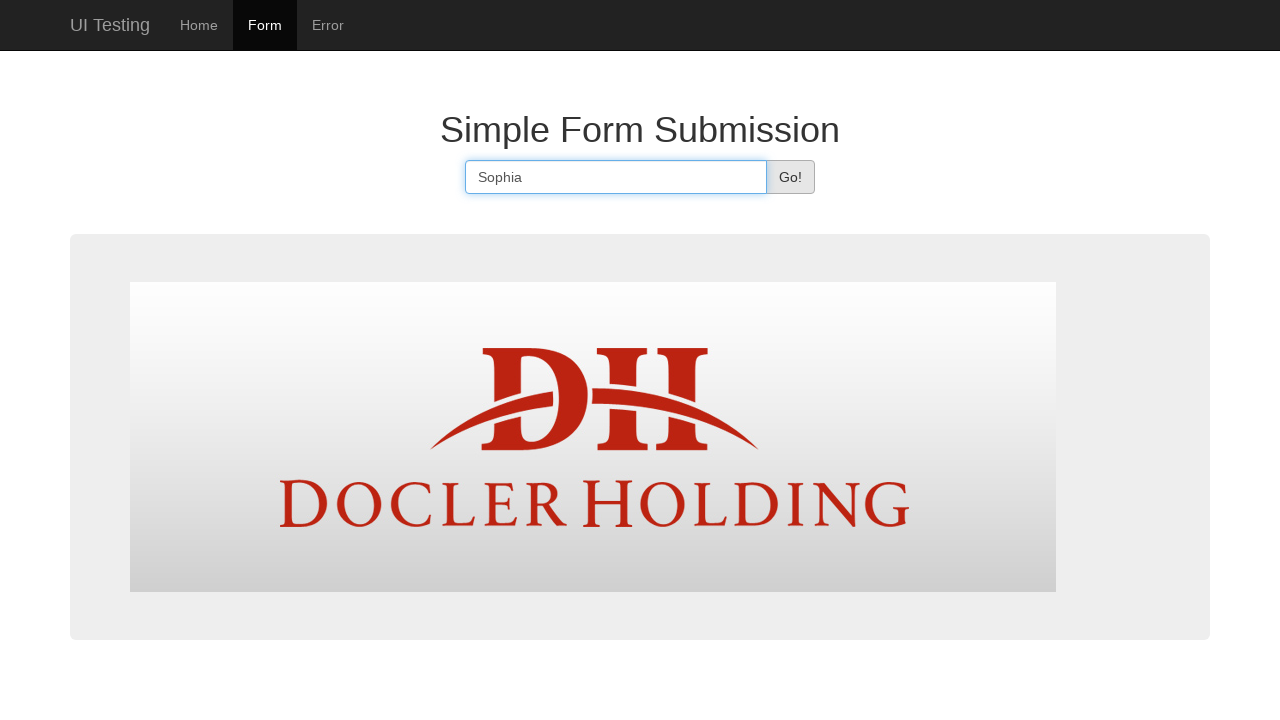

Clicked submit button to greet Sophia at (790, 177) on #hello-submit
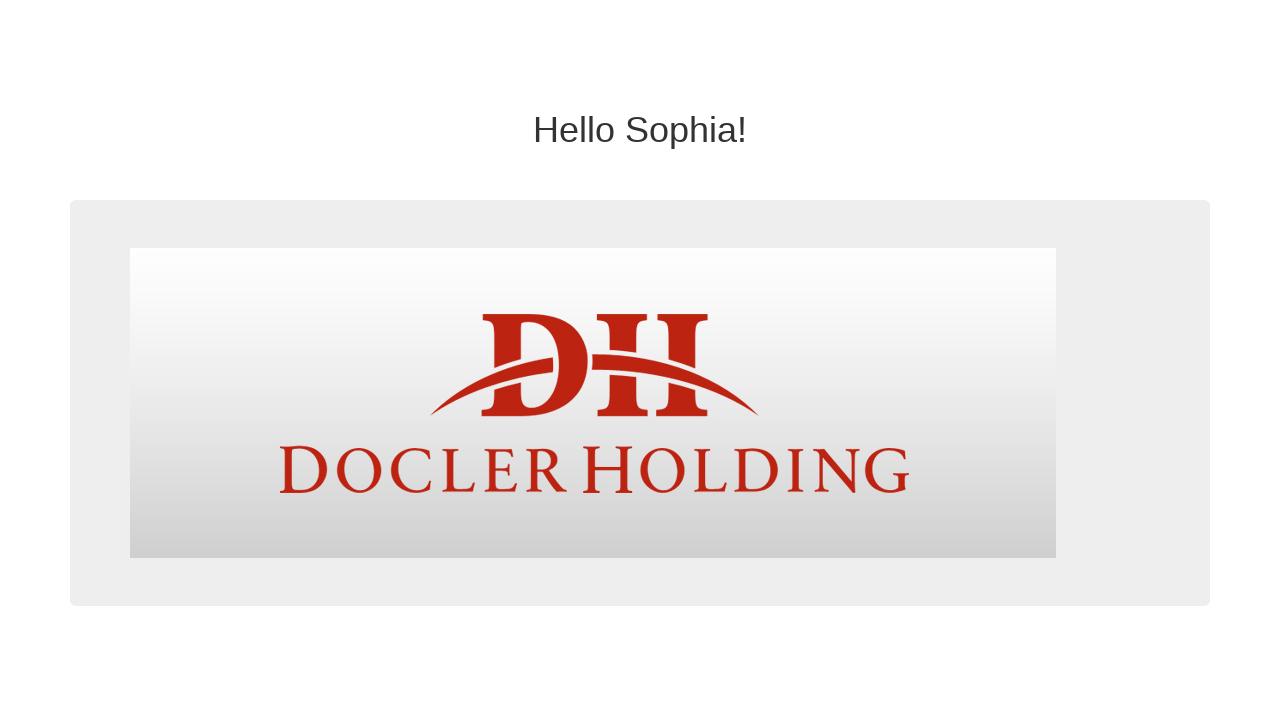

Greeting message appeared
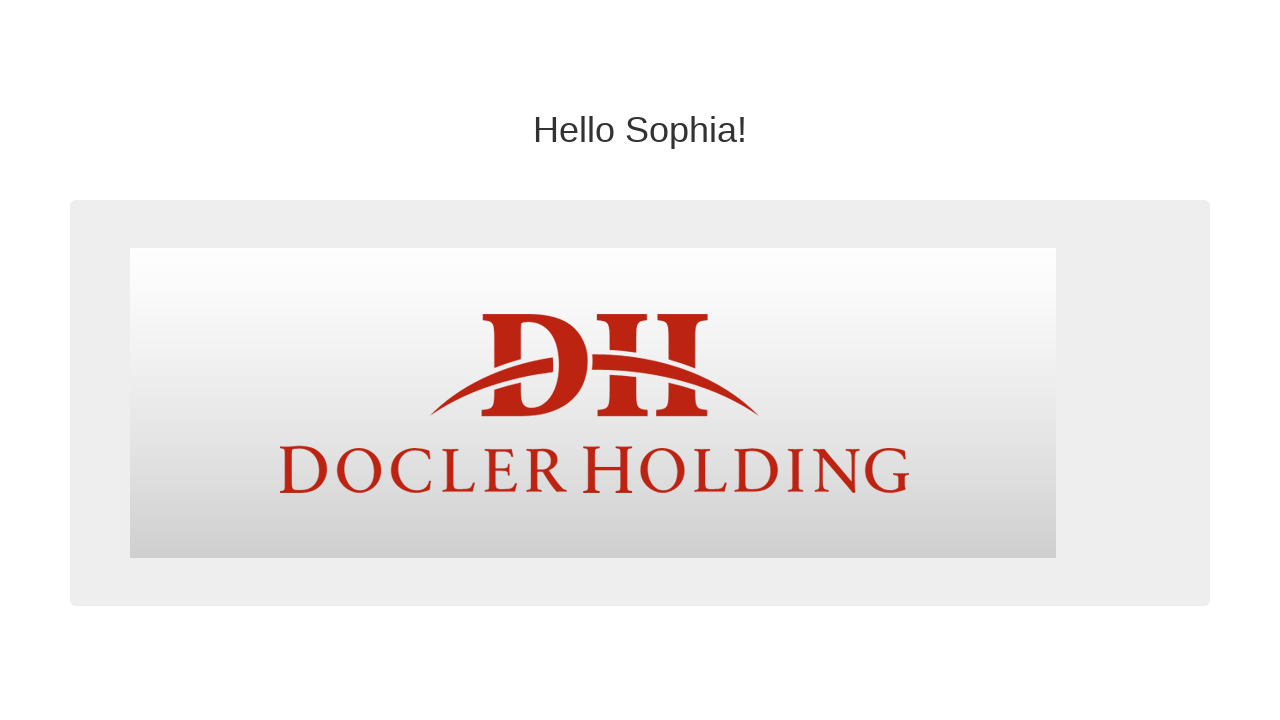

Verified greeting message displays 'Hello Sophia!'
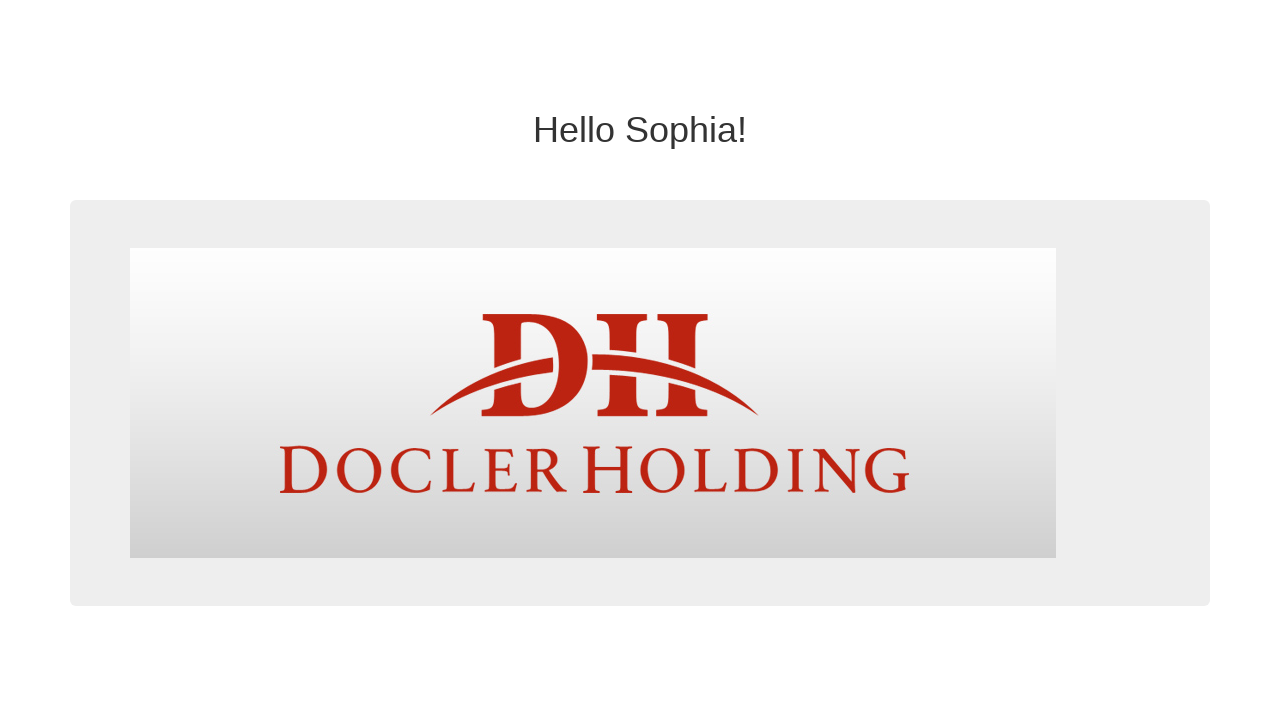

Navigated back to form for next test
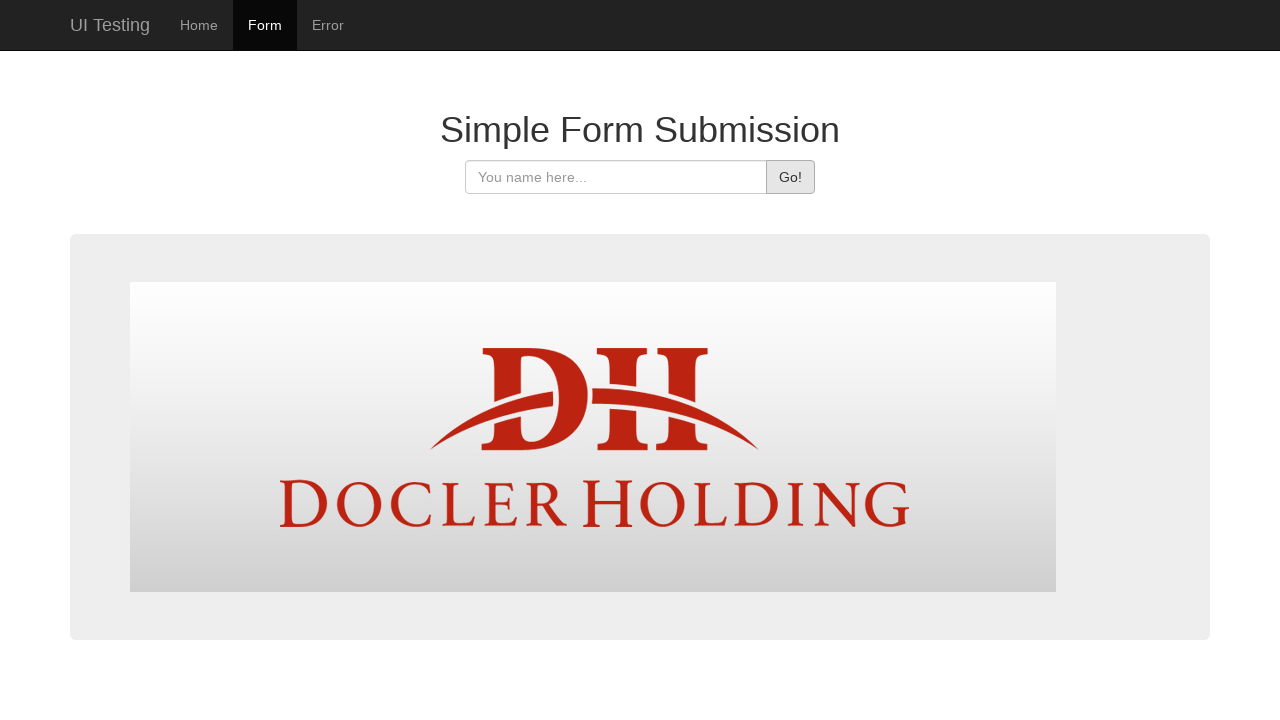

Cleared hello input field on #hello-input
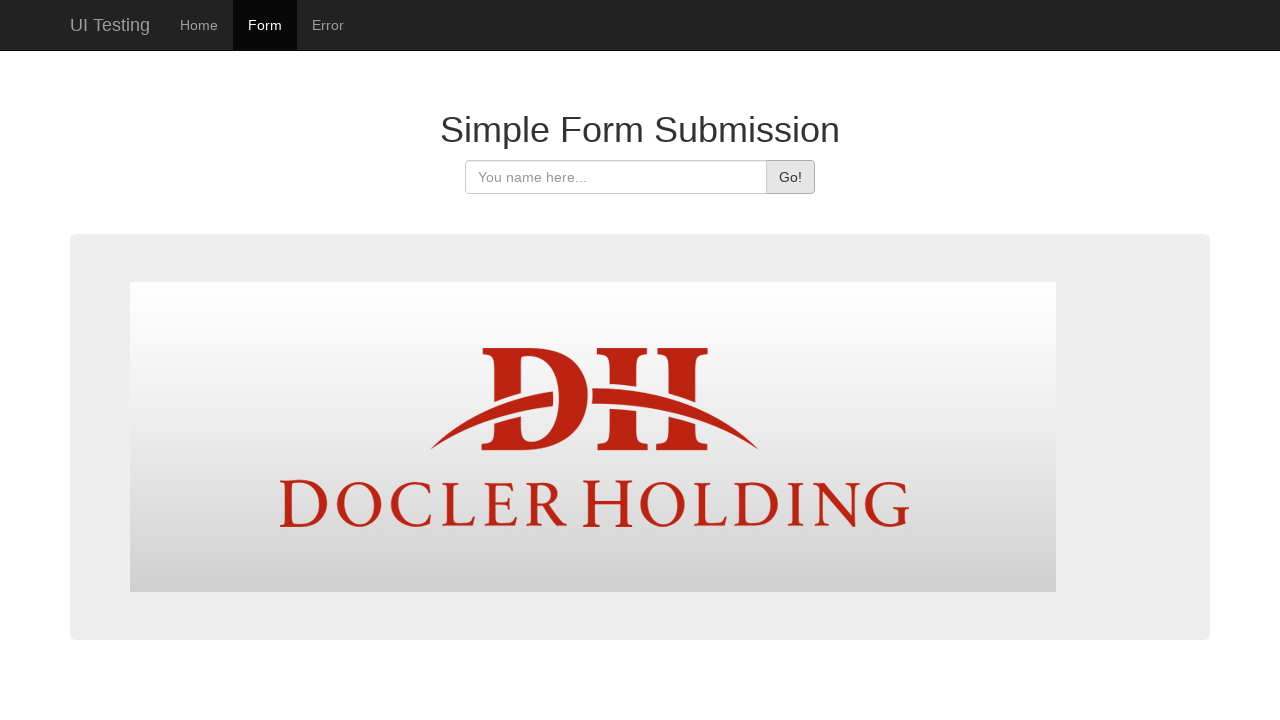

Filled hello input field with 'Charlie' on #hello-input
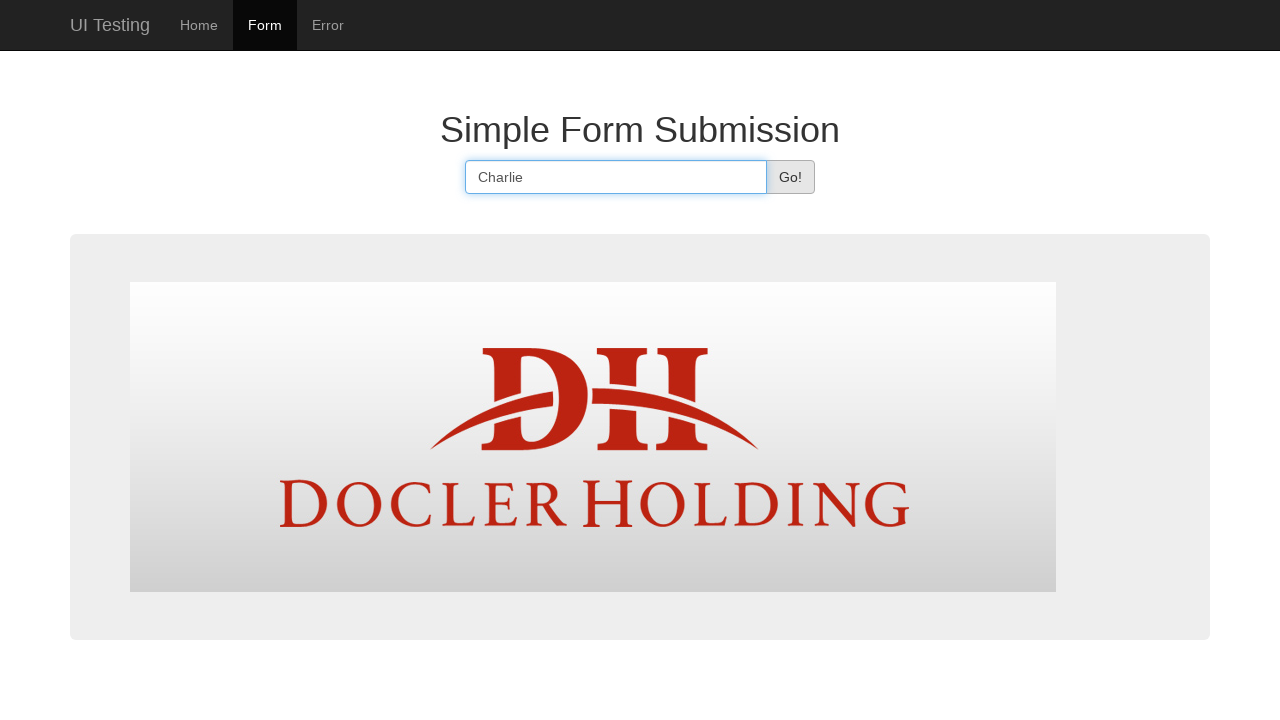

Clicked submit button to greet Charlie at (790, 177) on #hello-submit
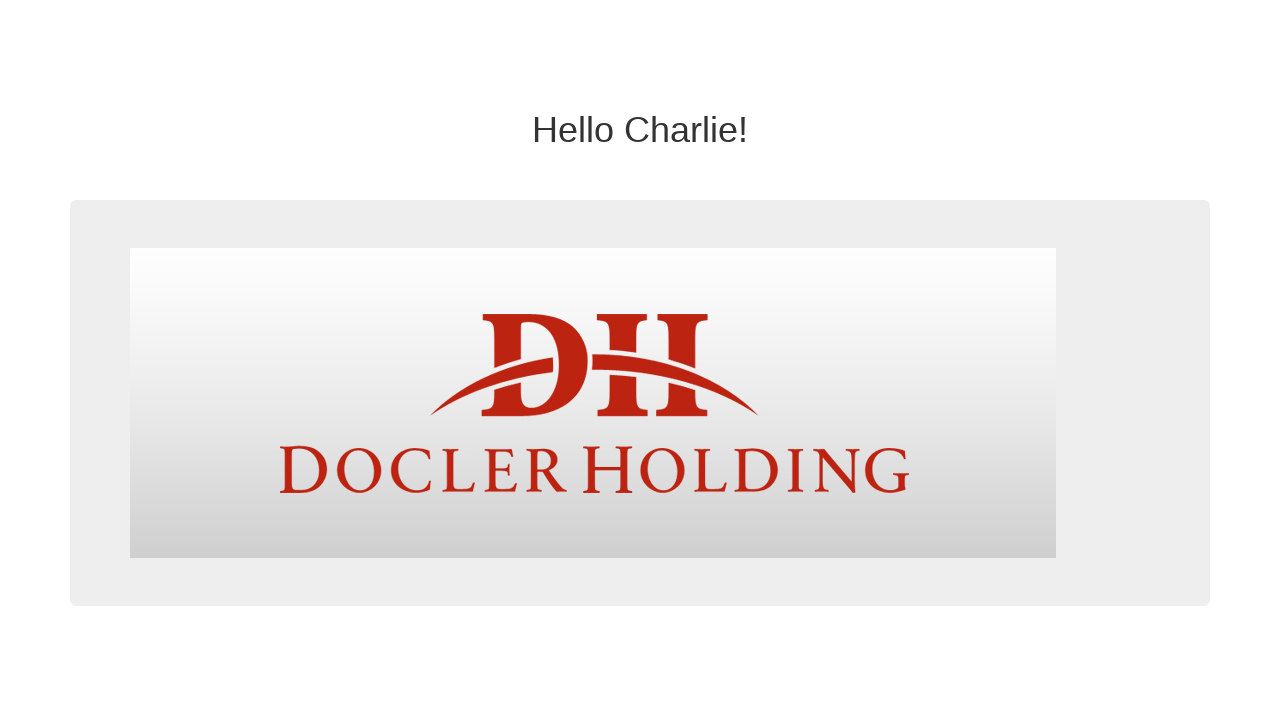

Greeting message appeared
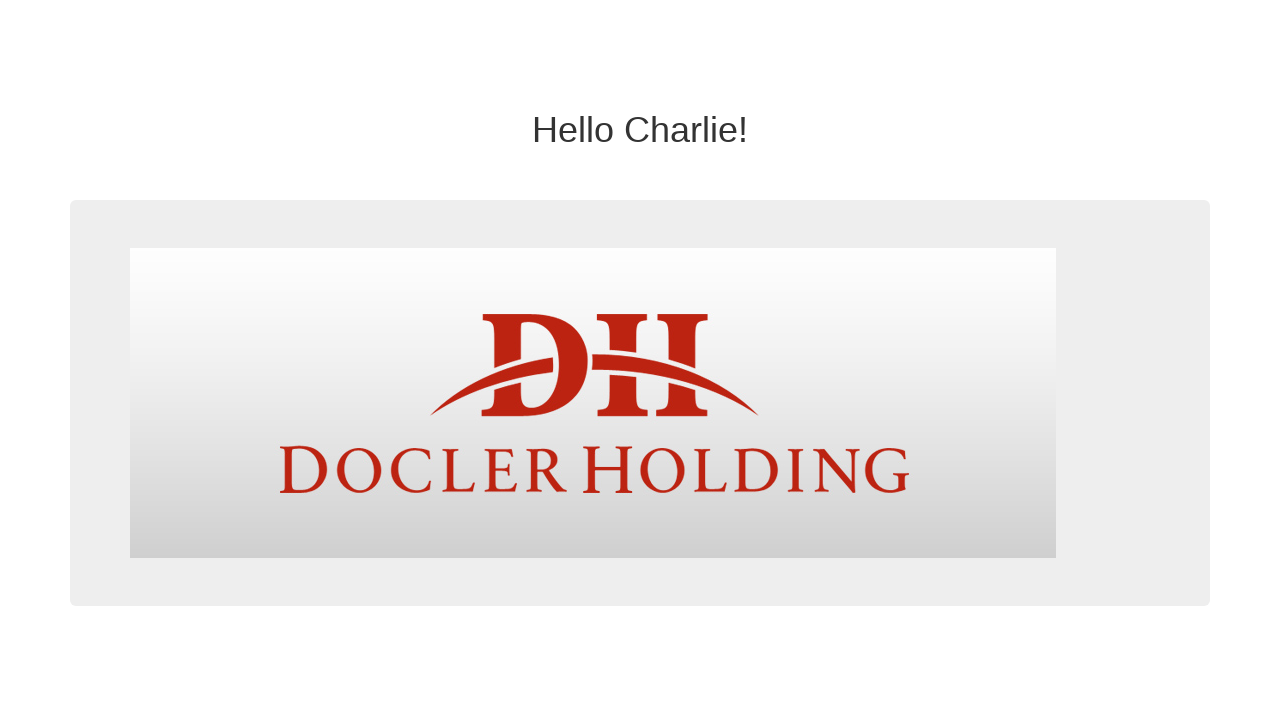

Verified greeting message displays 'Hello Charlie!'
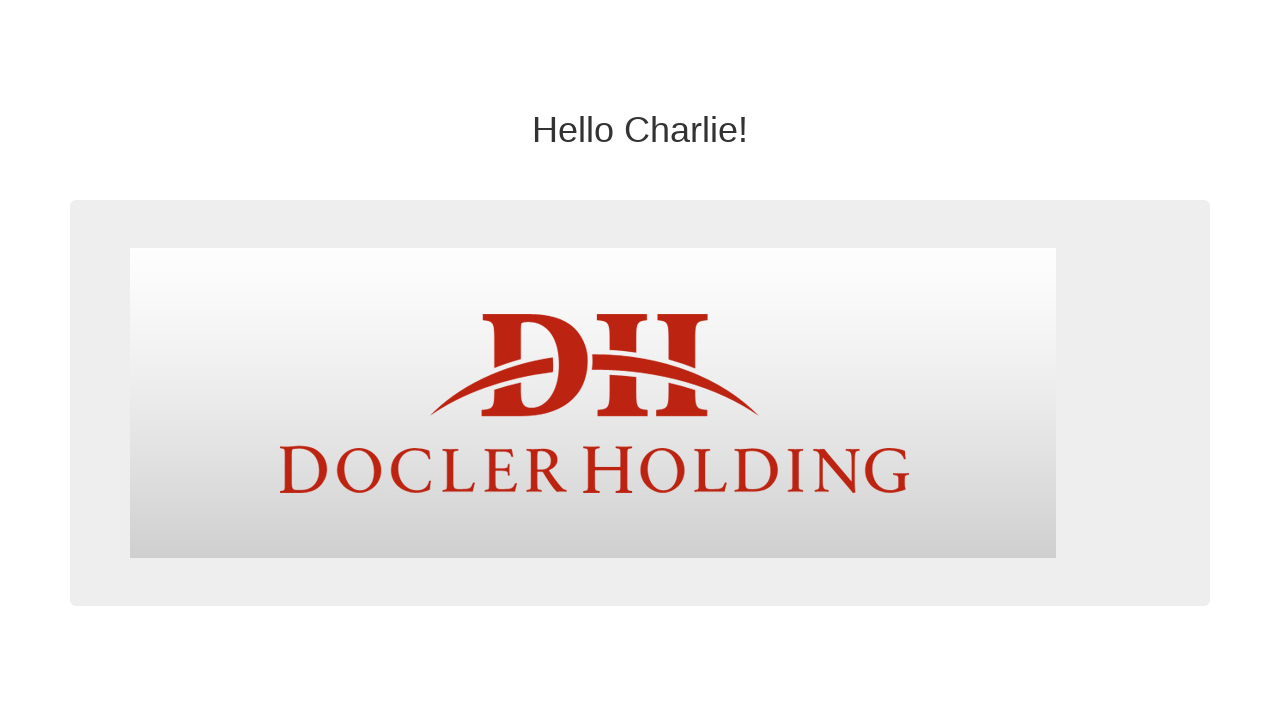

Navigated back to form for next test
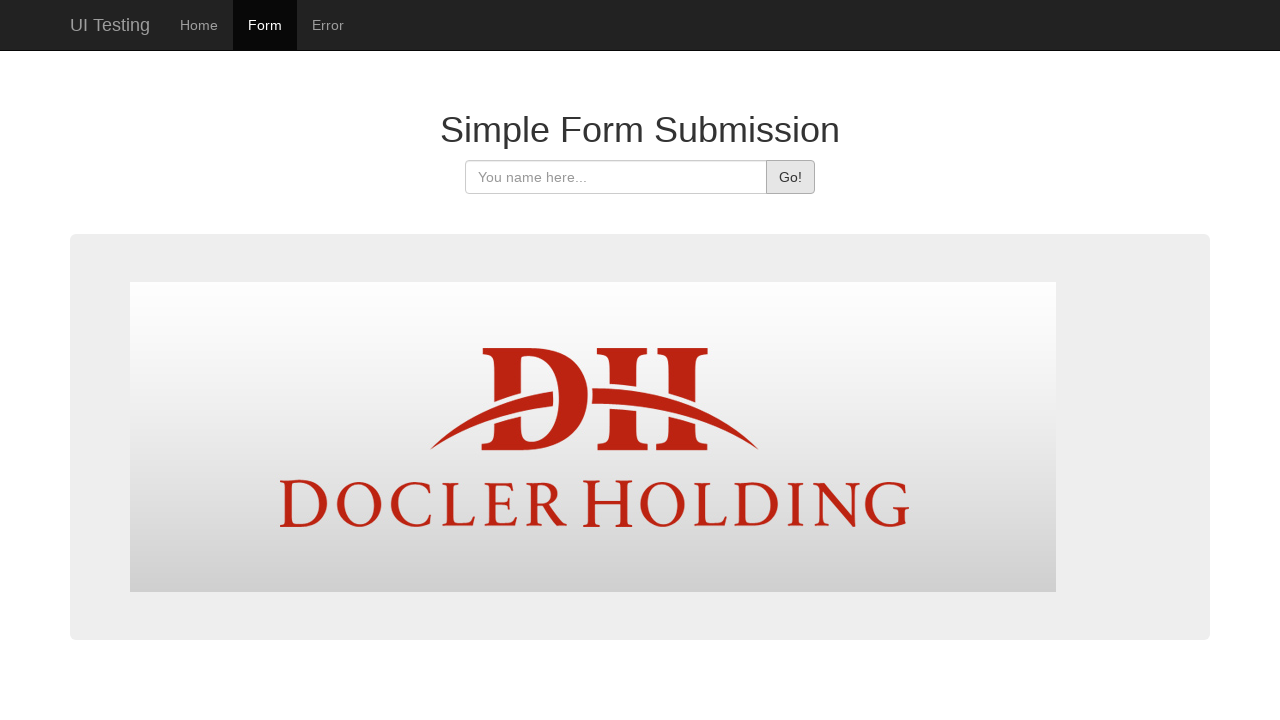

Cleared hello input field on #hello-input
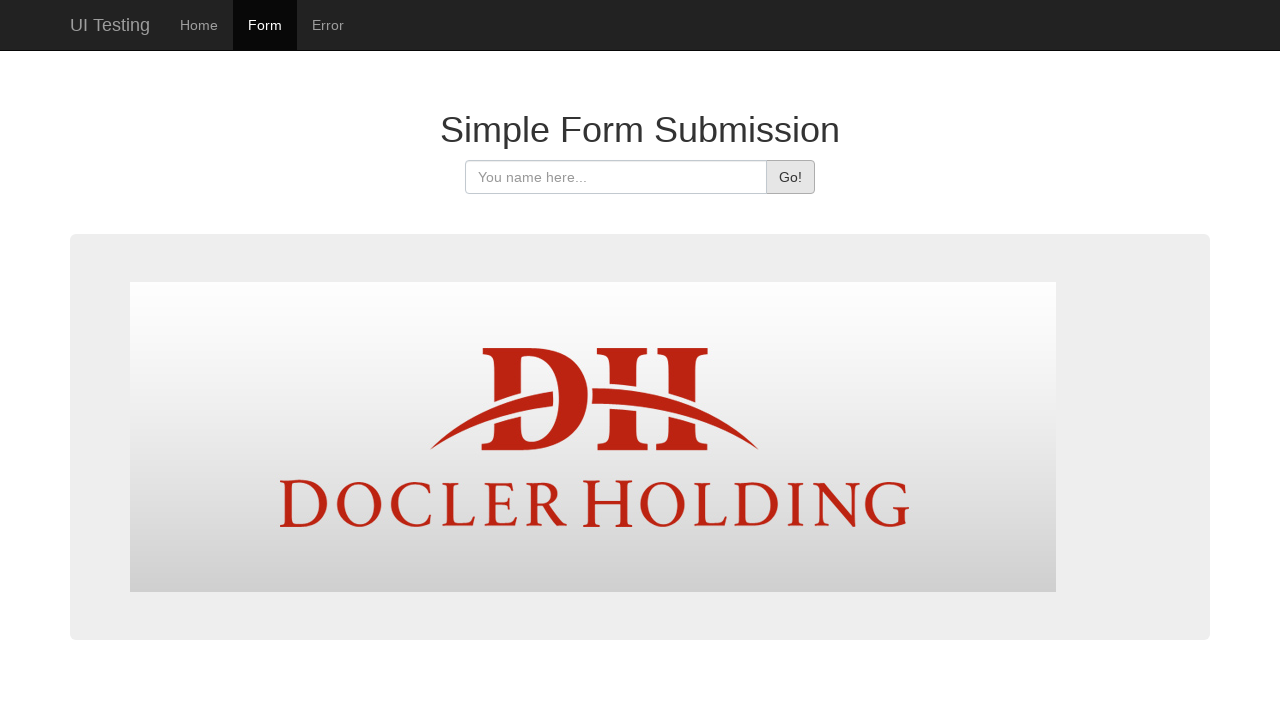

Filled hello input field with 'Emily' on #hello-input
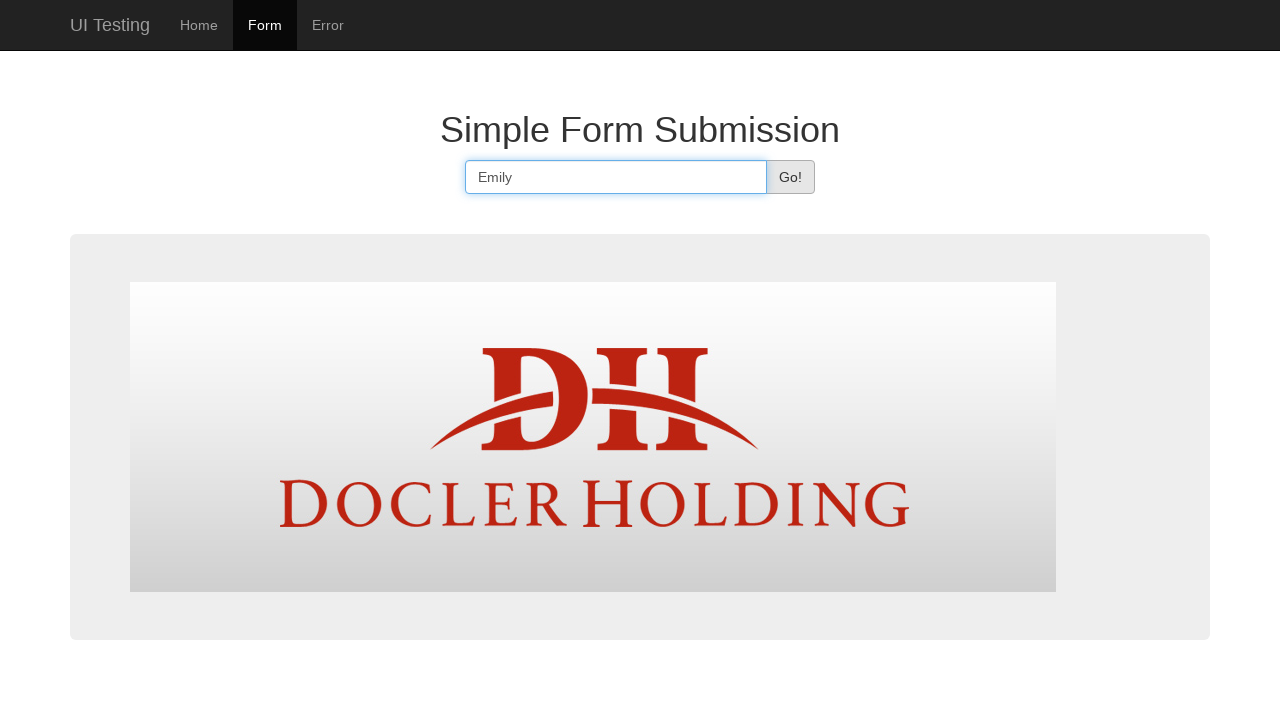

Clicked submit button to greet Emily at (790, 177) on #hello-submit
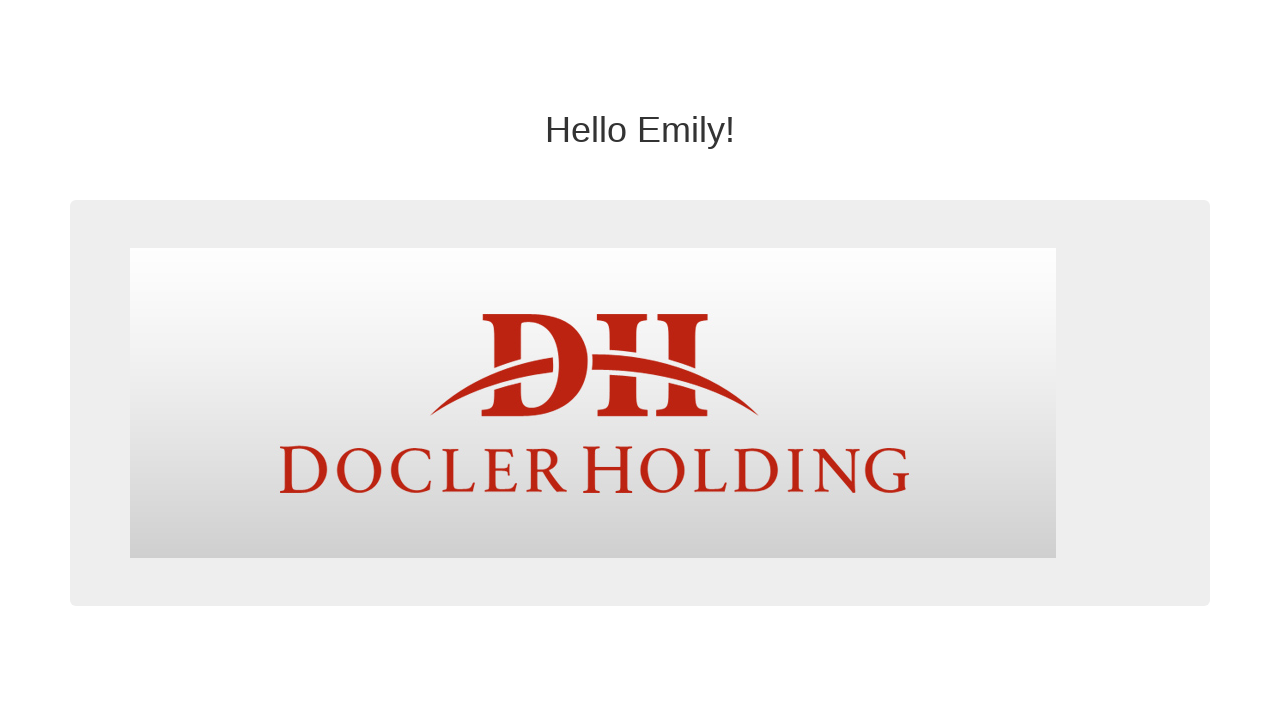

Greeting message appeared
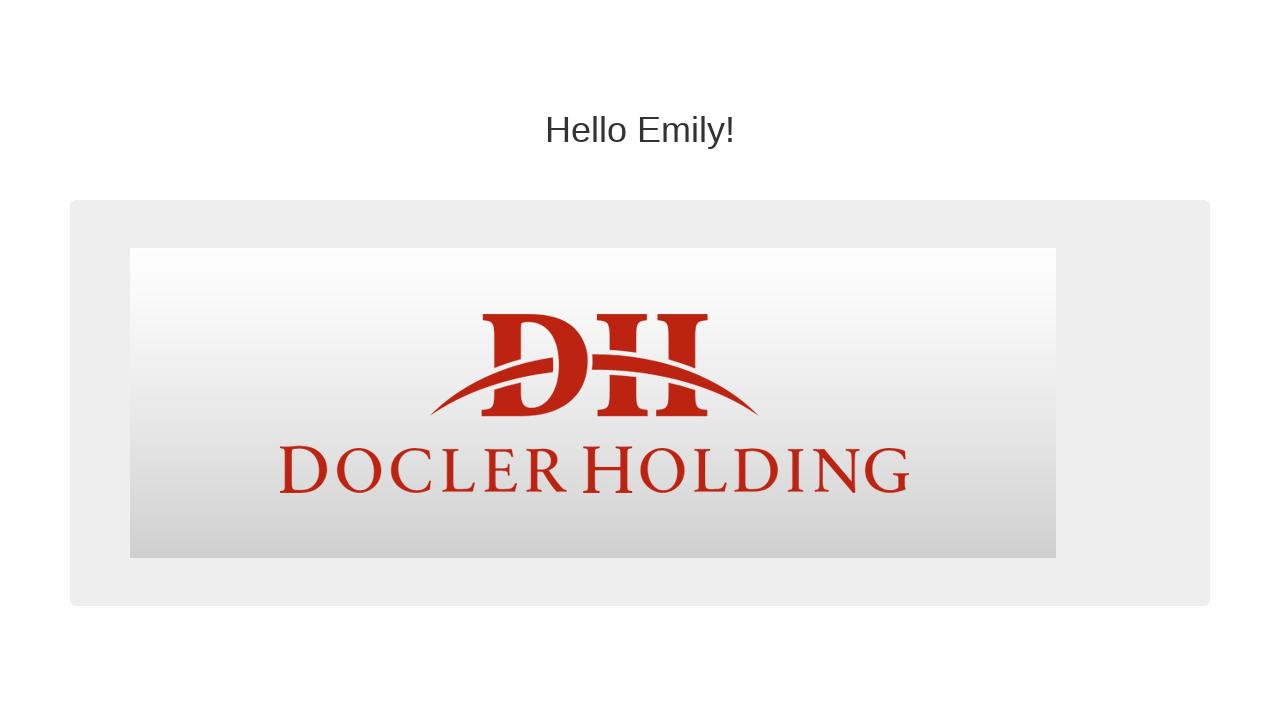

Verified greeting message displays 'Hello Emily!'
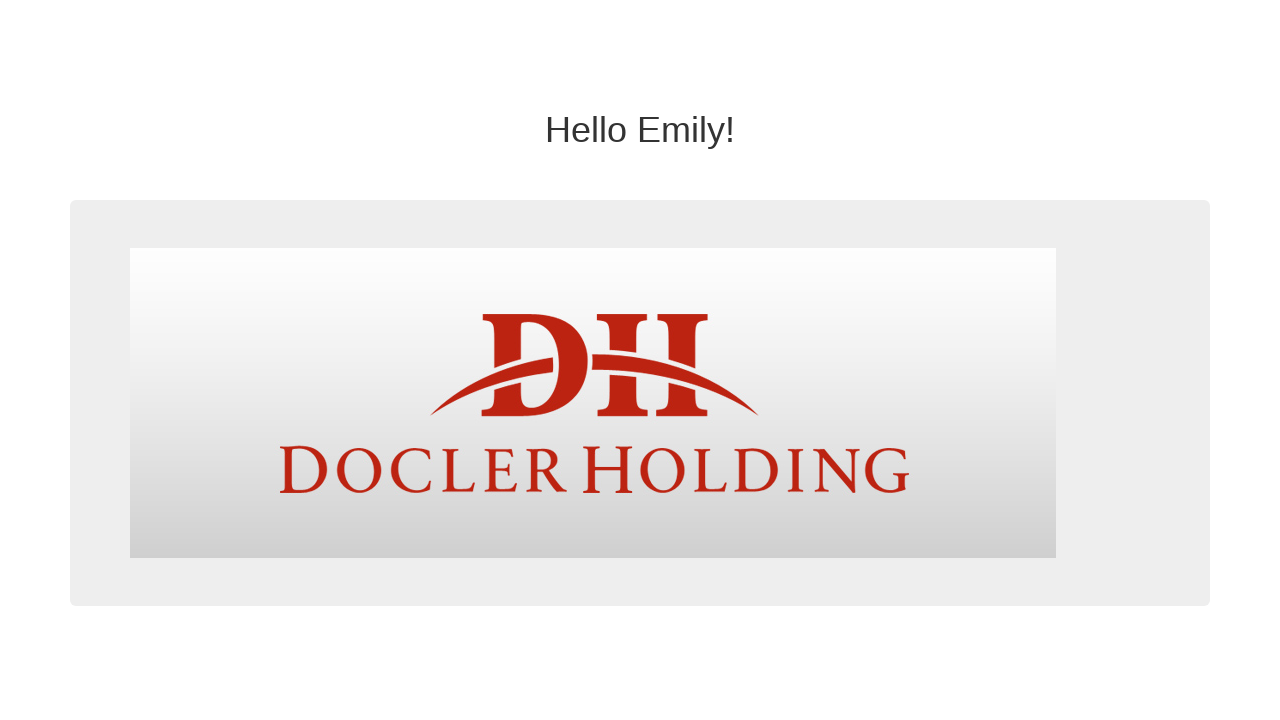

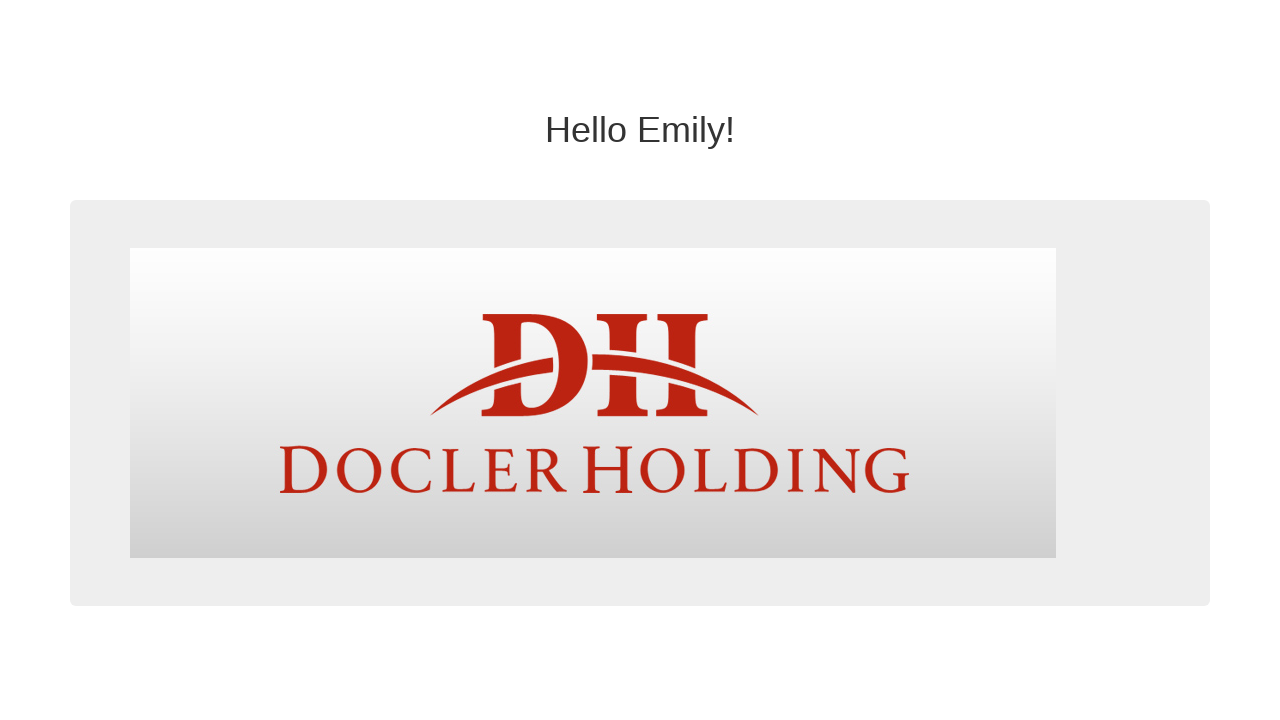